Tests mouse interactions and drag-and-drop functionality by navigating through dropdown menus and dragging elements to a drop area

Starting URL: https://demo.automationtesting.in/Frames.html

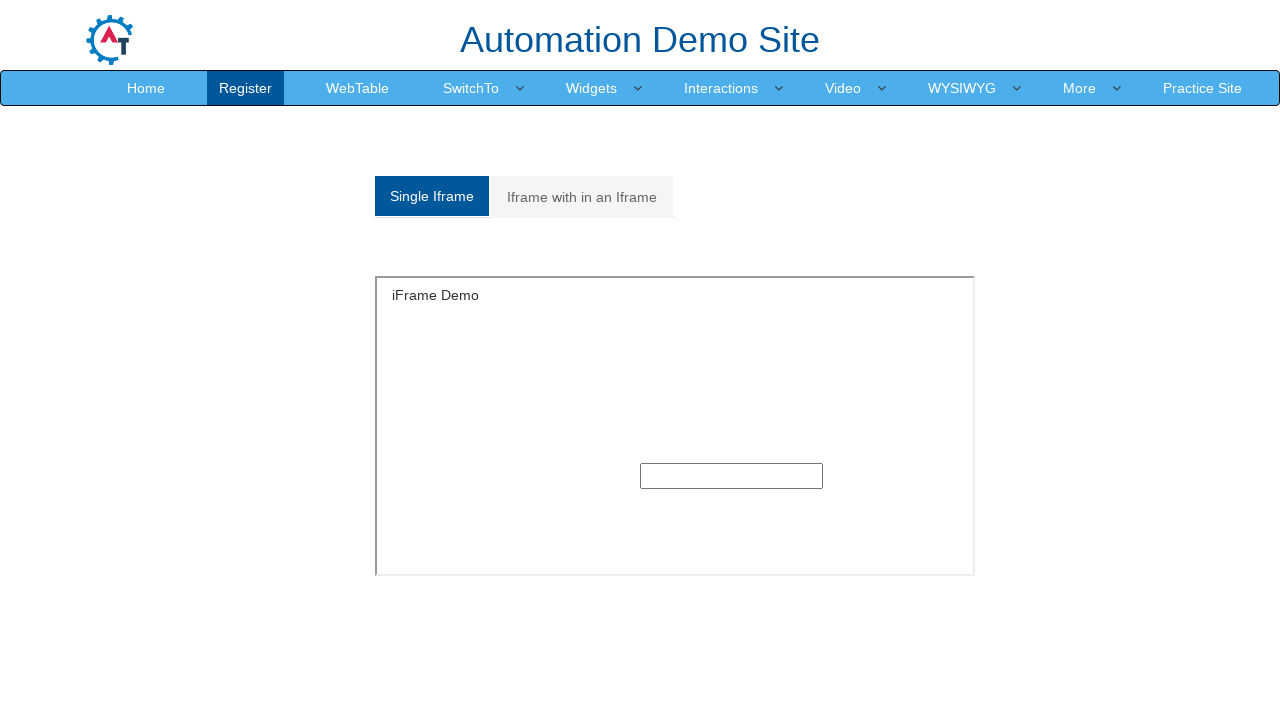

Hovered over Interactions dropdown button at (721, 88) on xpath=//*[@id="header"]/nav/div/div[2]/ul/li[6]/a
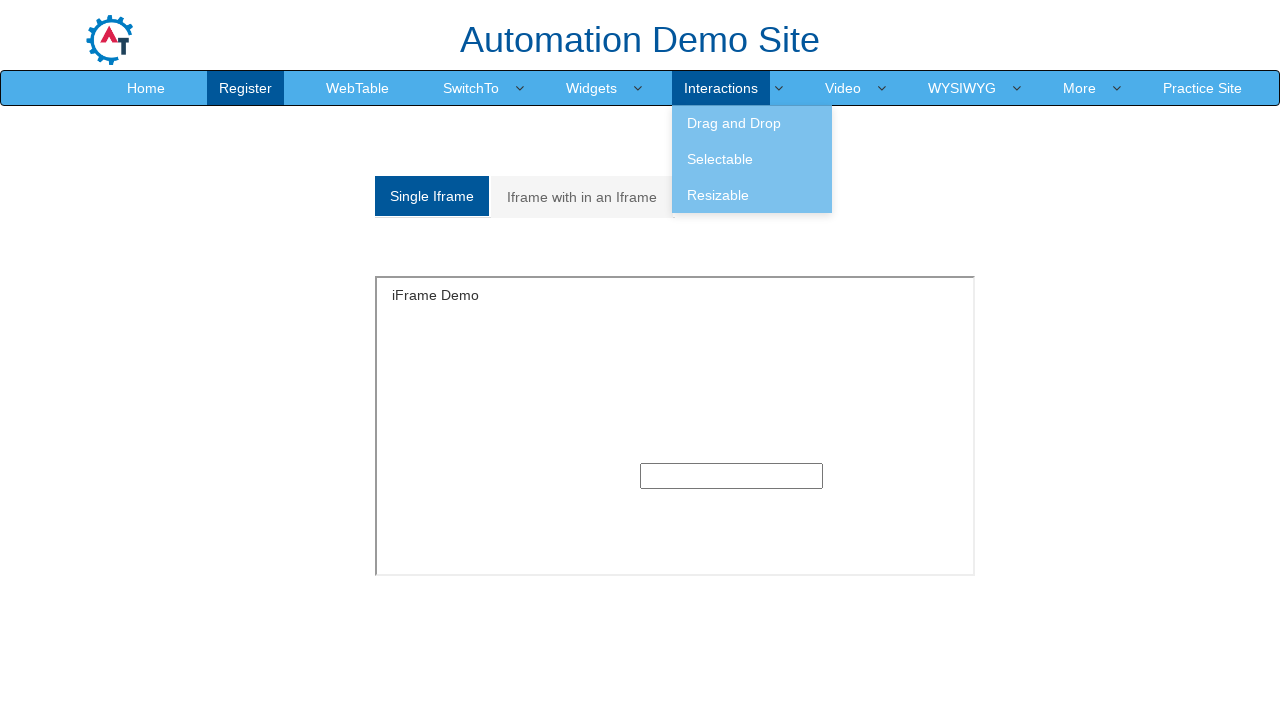

Hovered over first level dropdown menu item at (752, 123) on xpath=//*[@id="header"]/nav/div/div[2]/ul/li[6]/ul/li[1]/a
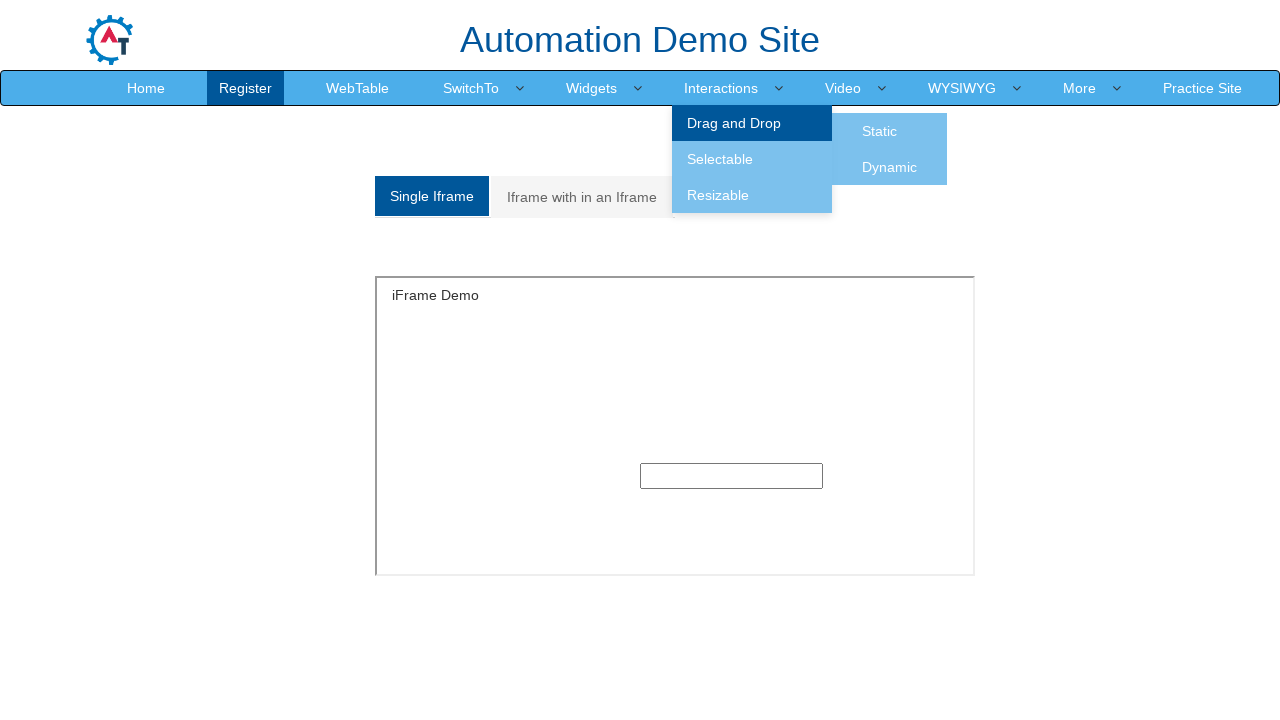

Clicked on Static drag and drop option at (880, 131) on xpath=//*[@id="header"]/nav/div/div[2]/ul/li[6]/ul/li[1]/ul/li[1]/a
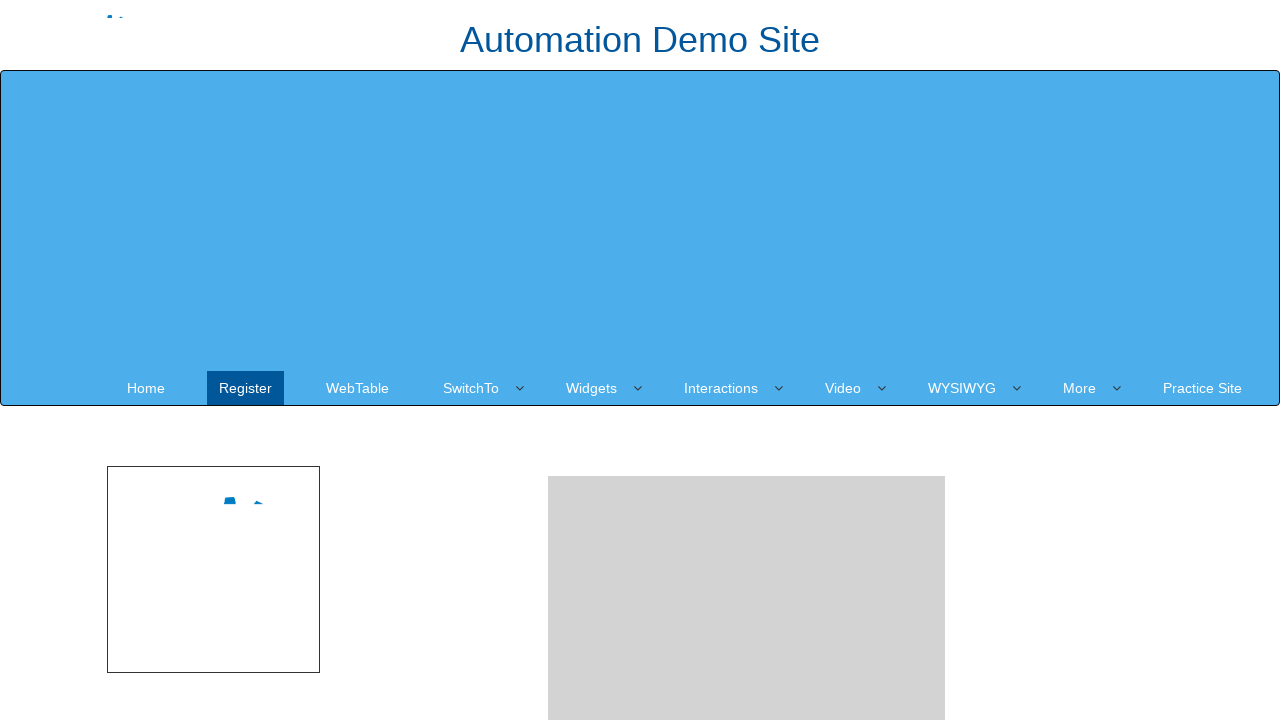

Drag and drop page loaded, node element is visible
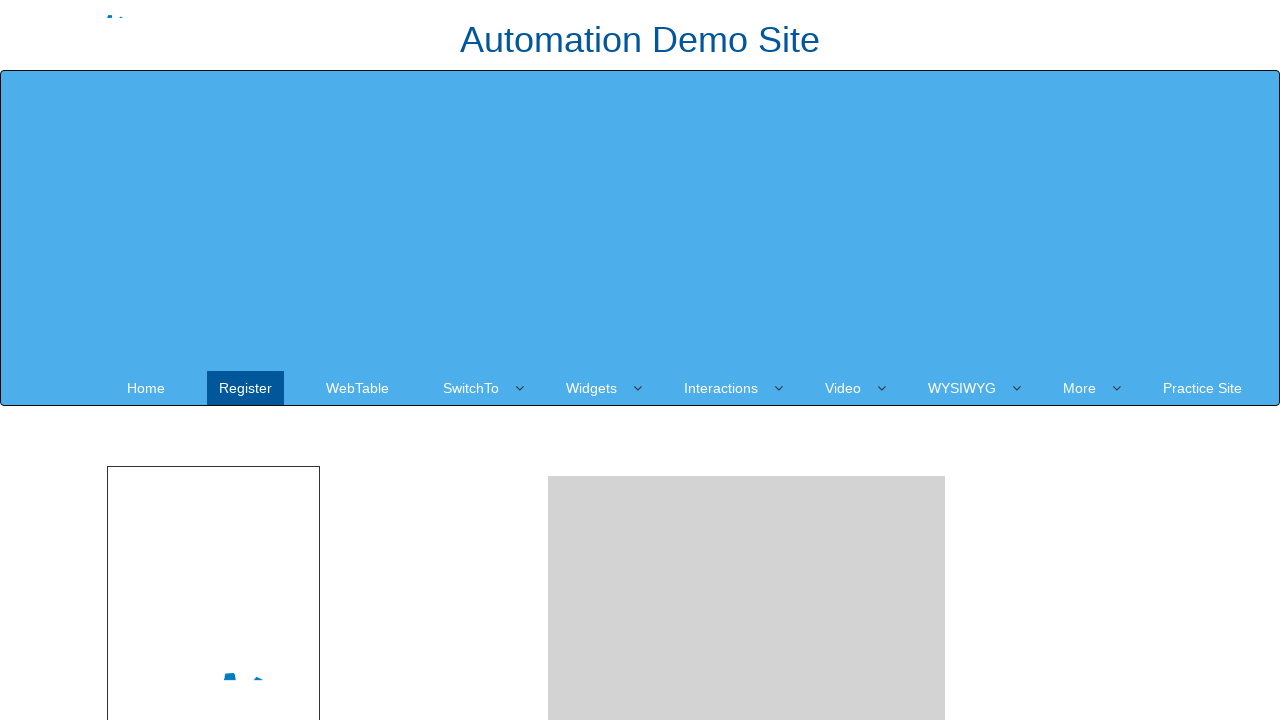

Dragged Node element to drop area at (747, 240)
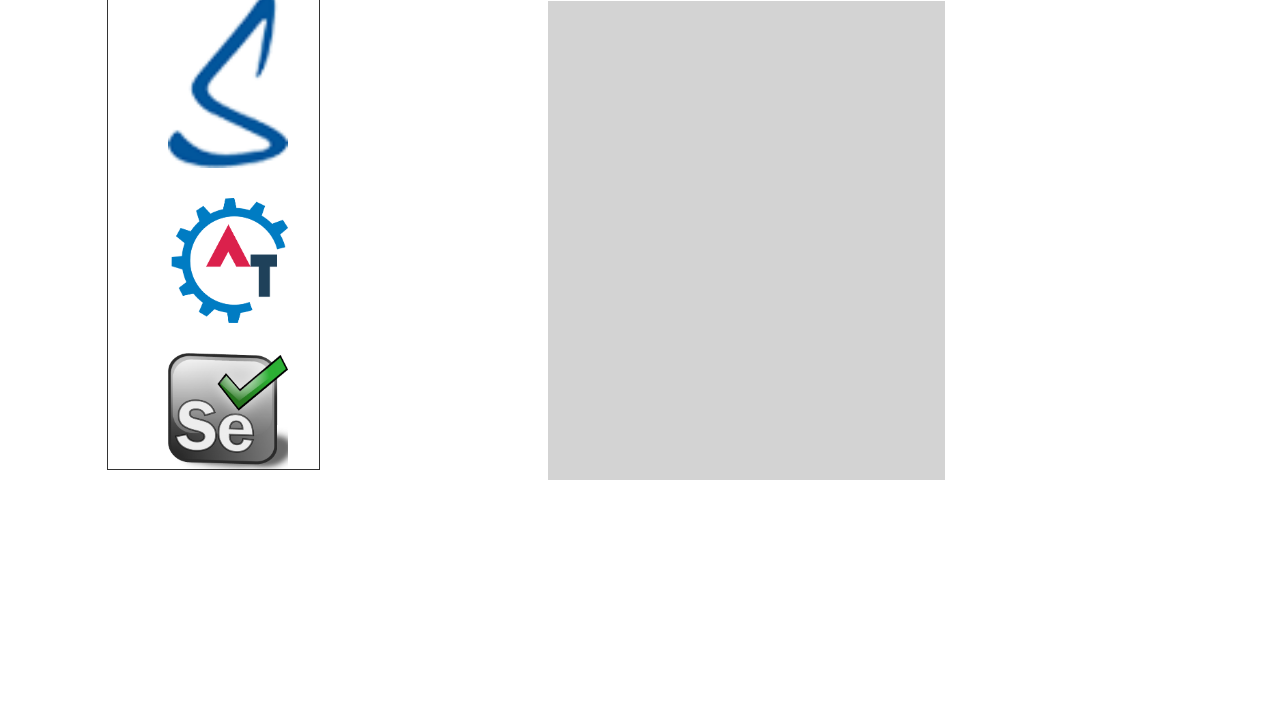

Dragged Angular element to drop area at (747, 249)
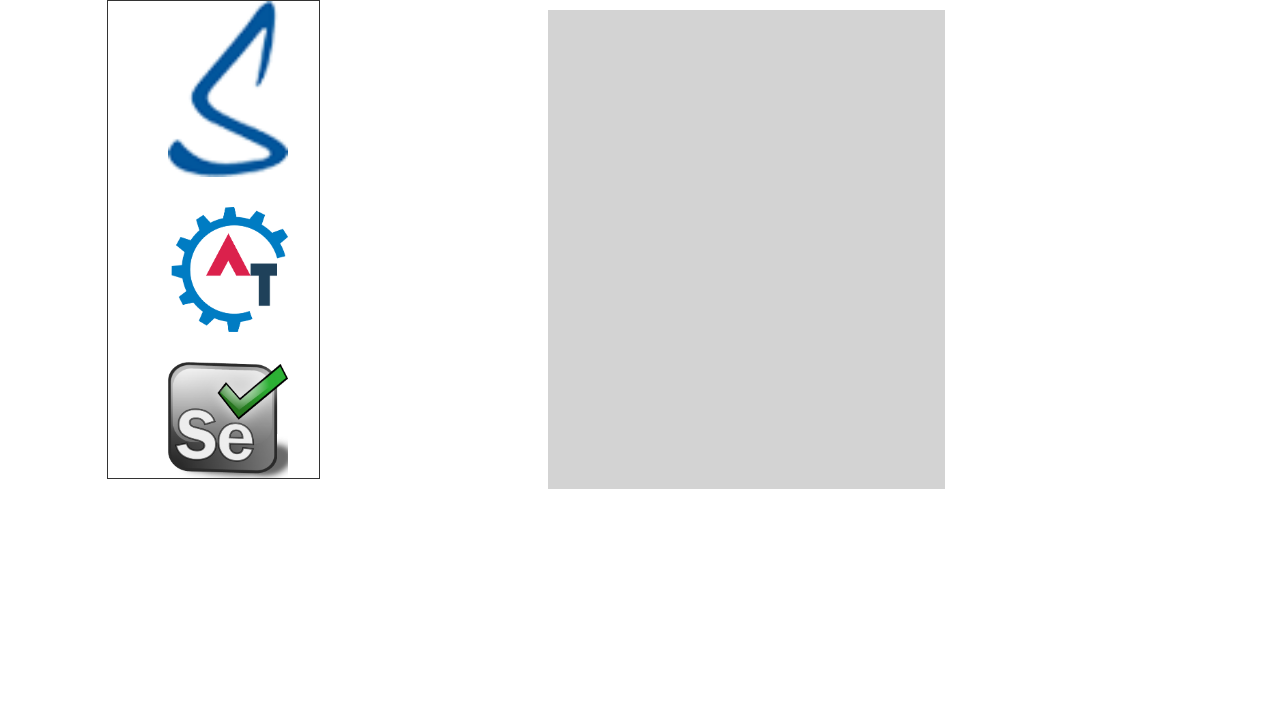

Dragged Mongo element to drop area at (747, 249)
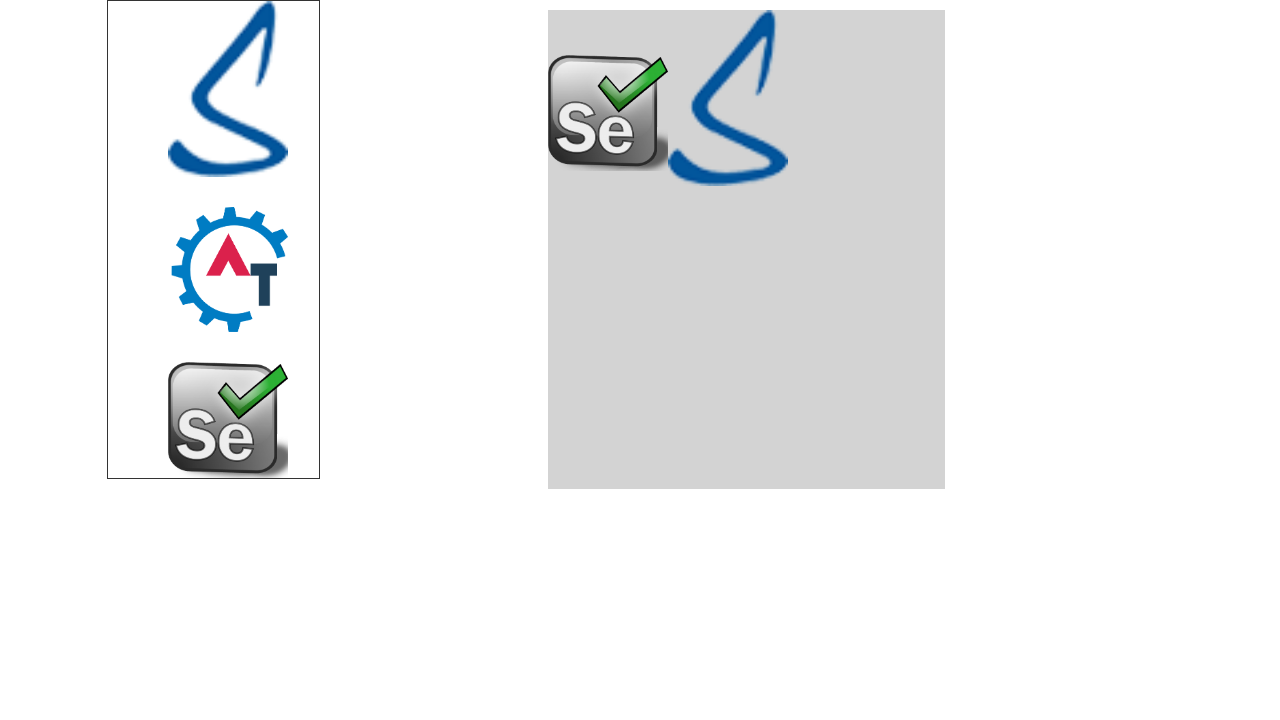

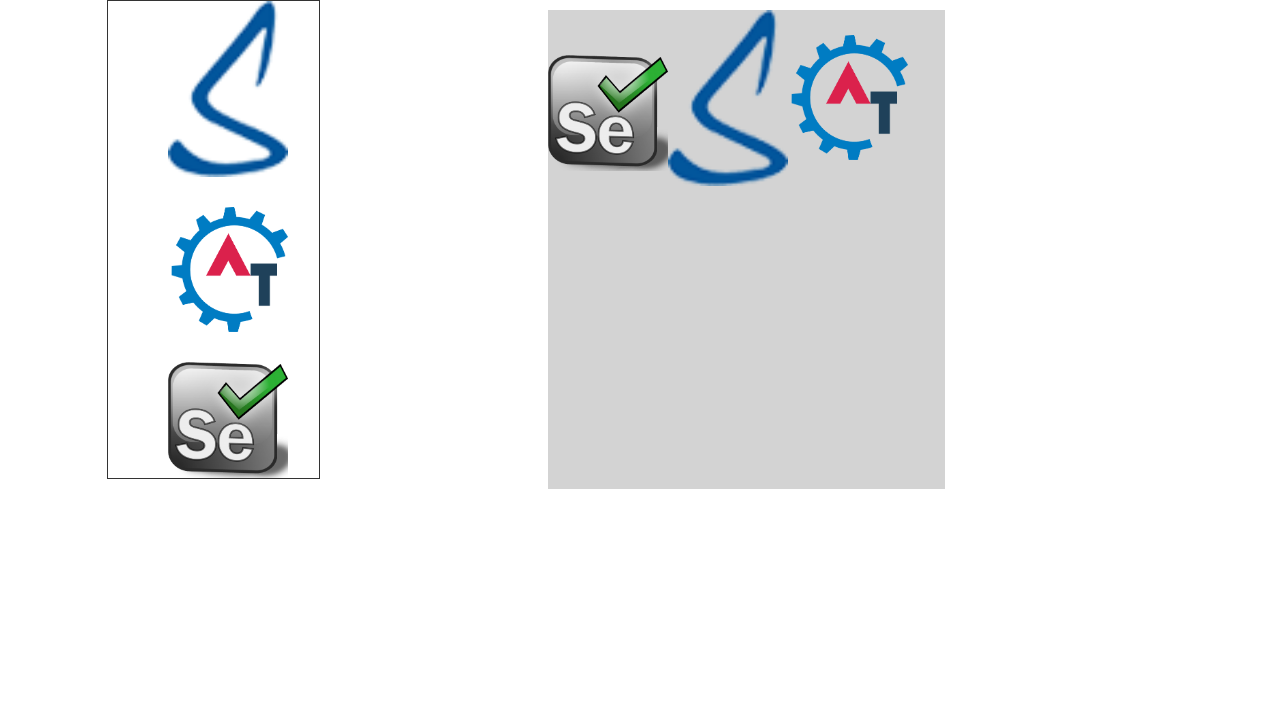